Tests a sample page by verifying the page title contains expected text, clicking a submit button, and verifying the URL still contains expected text after the click

Starting URL: http://saucelabs.com/test/guinea-pig

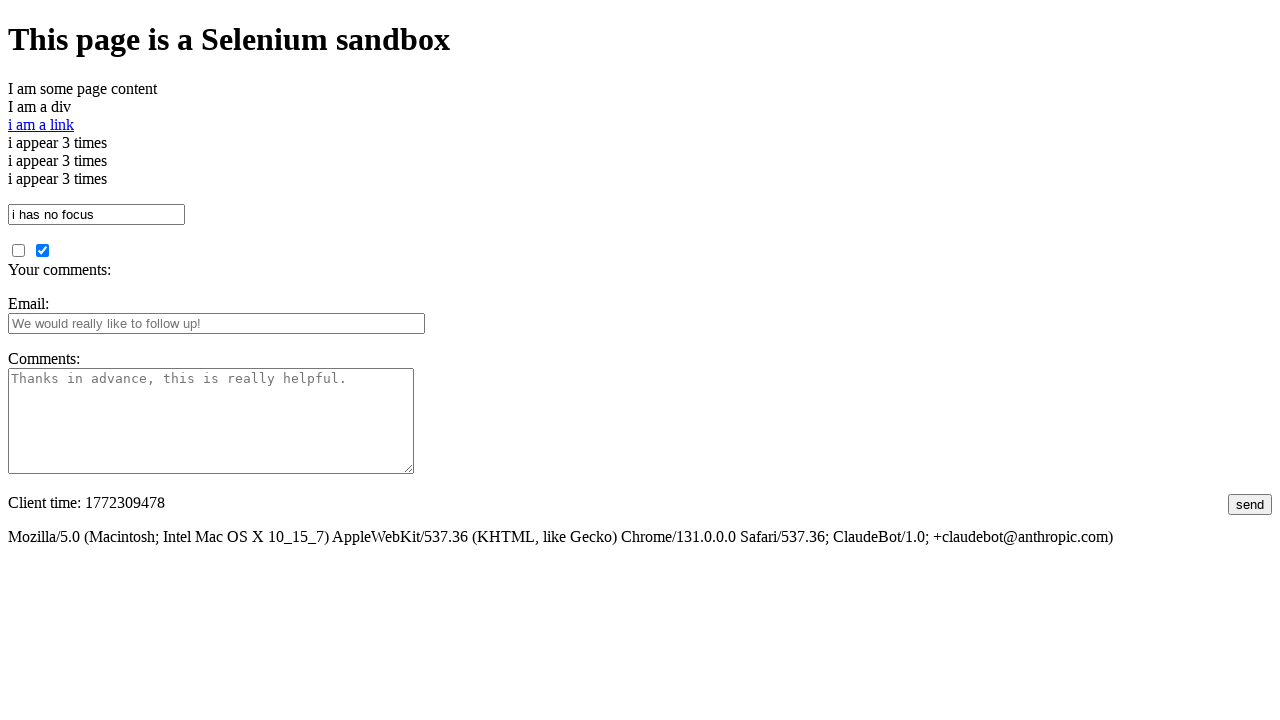

Verified page title contains 'I am a page title'
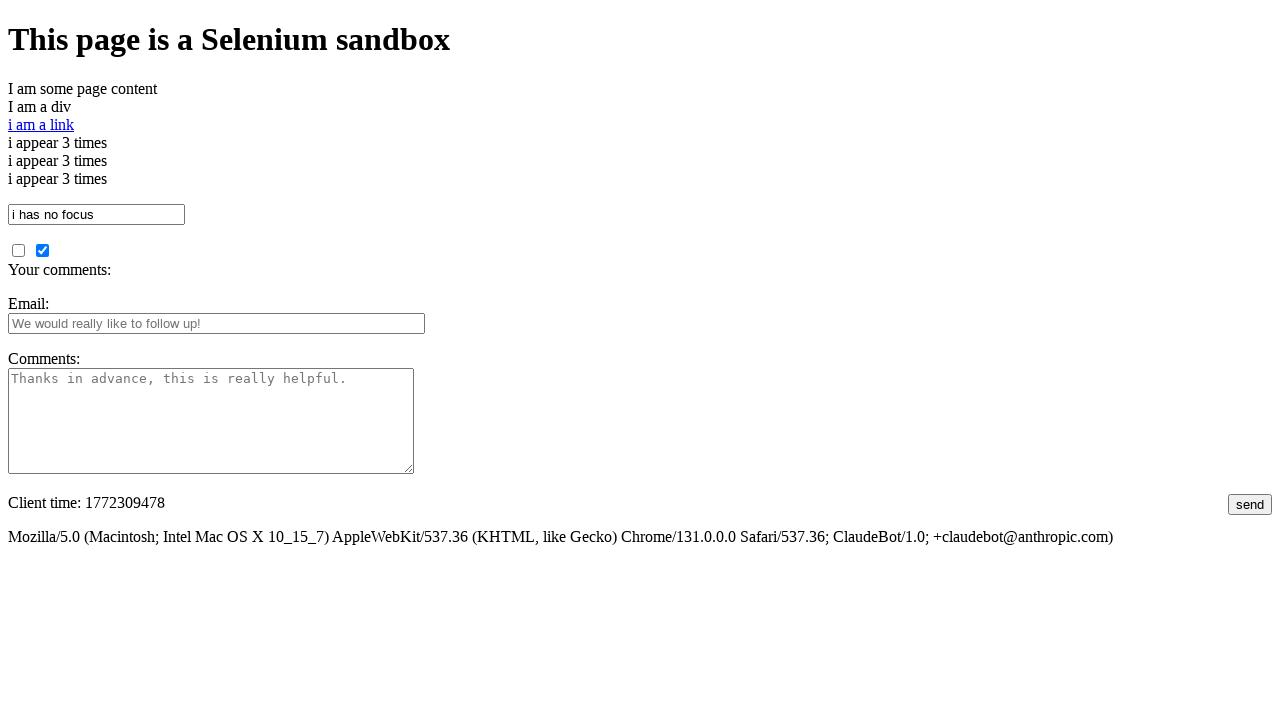

Clicked submit button at (1250, 504) on #submit
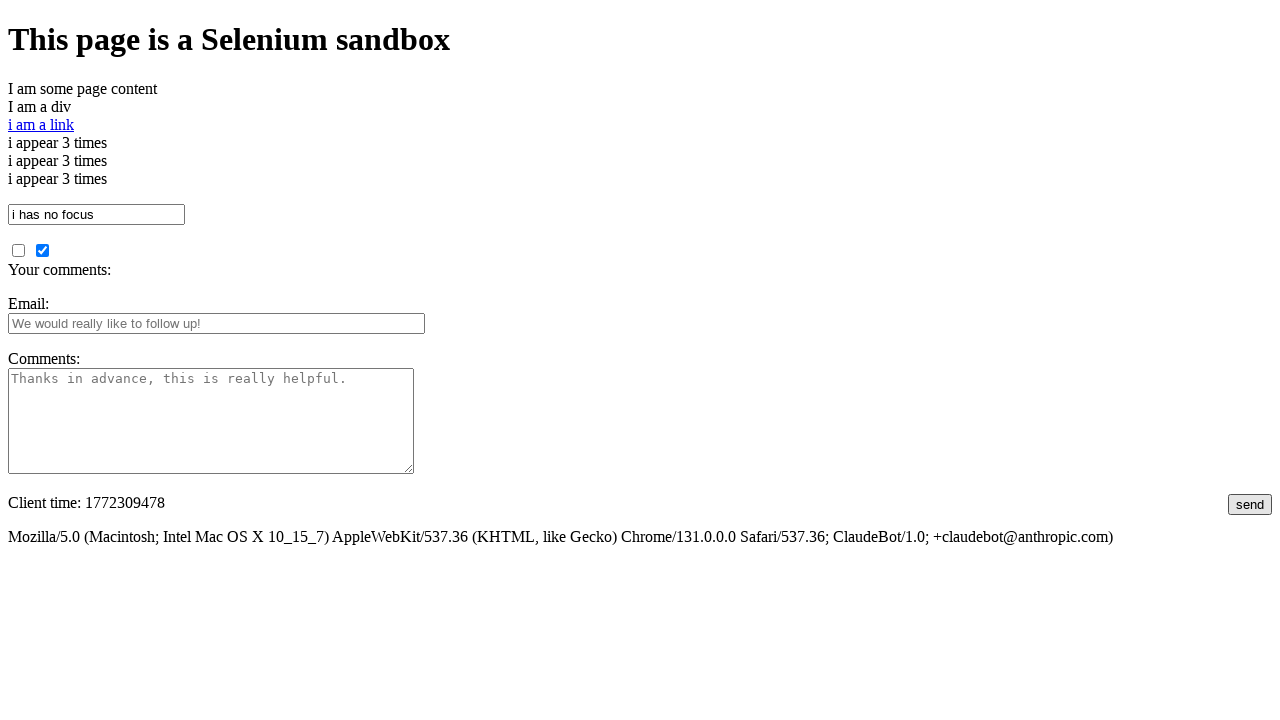

Waited for page load after submit
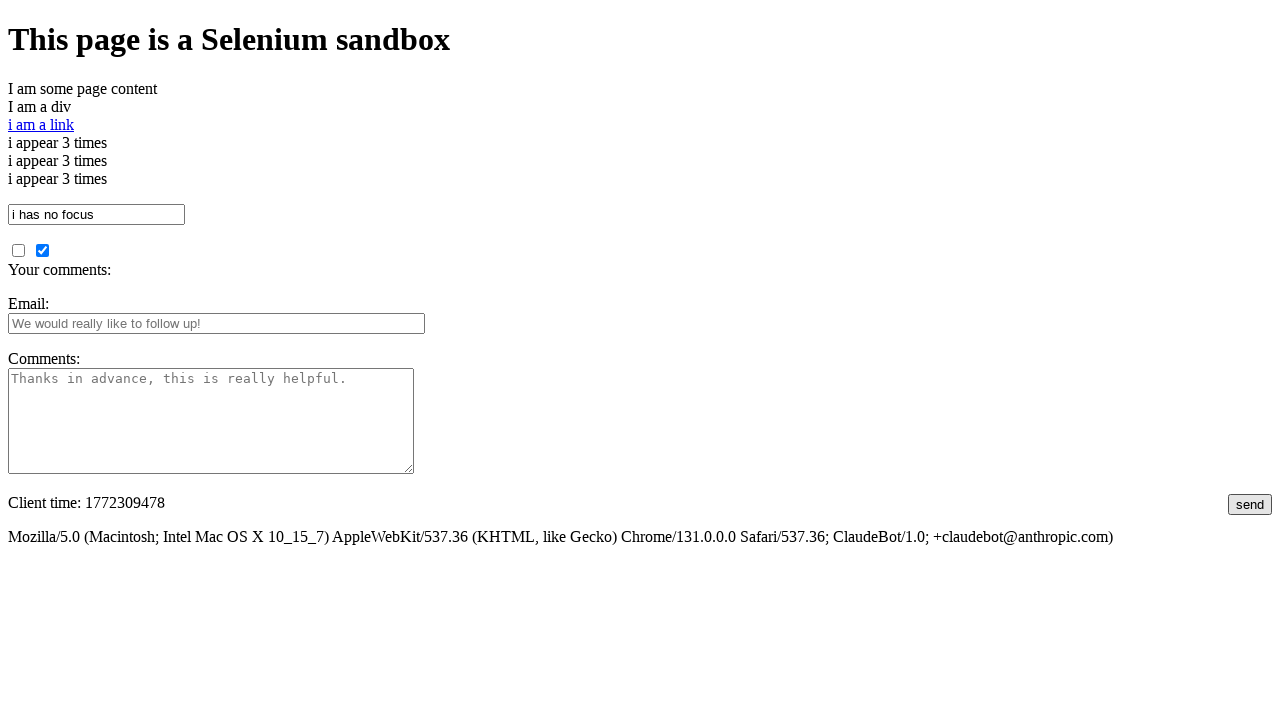

Verified URL contains 'guinea'
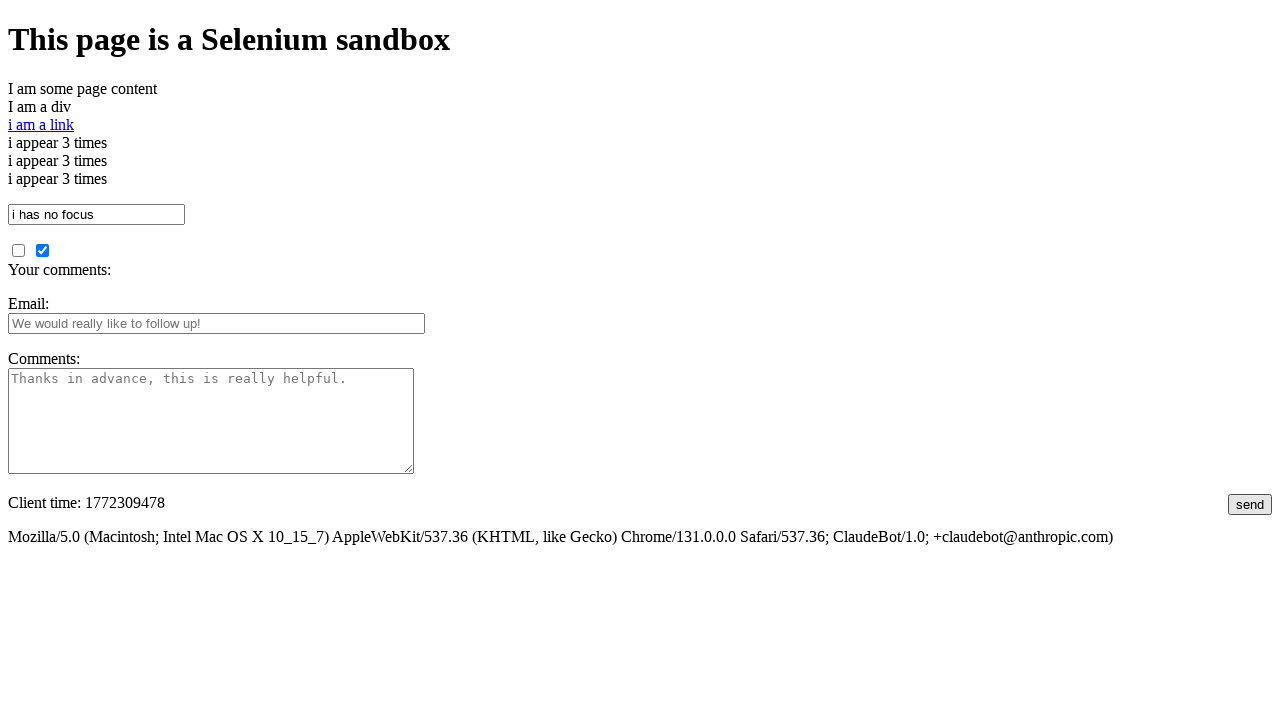

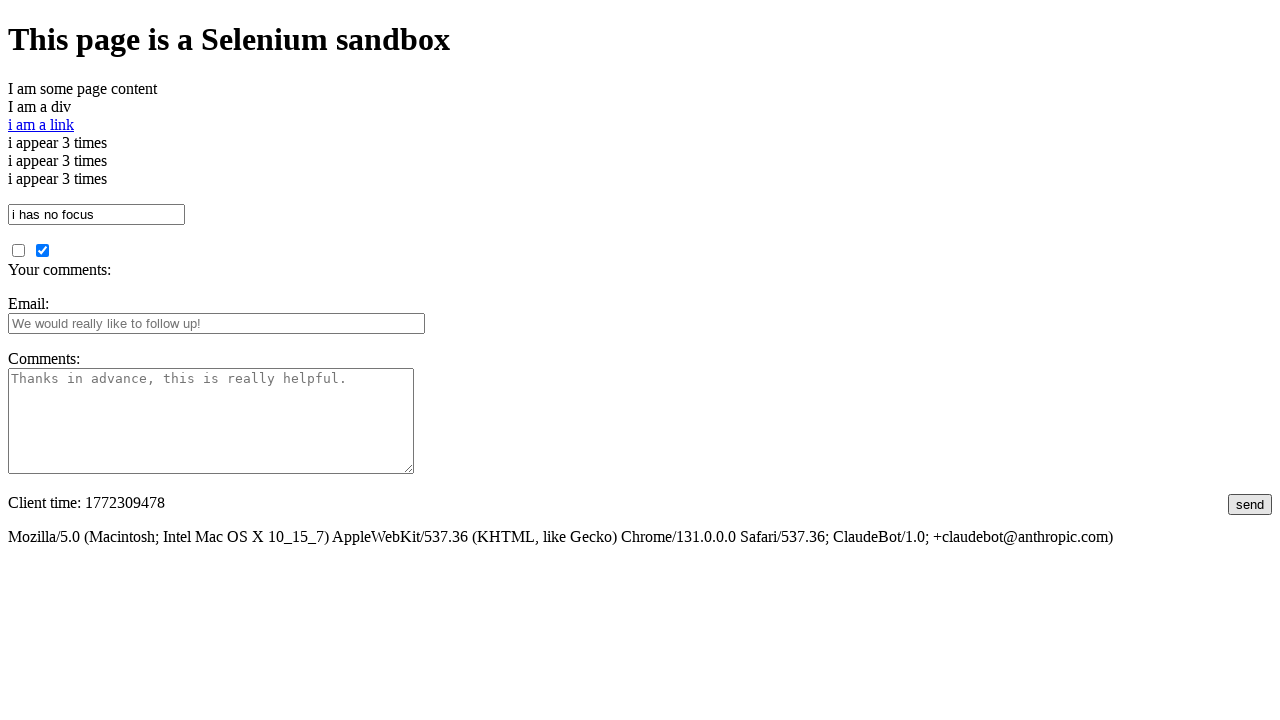